Tests the text box form functionality by filling in name, email, current address, and permanent address fields, then submitting and verifying the output displays all entered information.

Starting URL: https://demoqa.com/

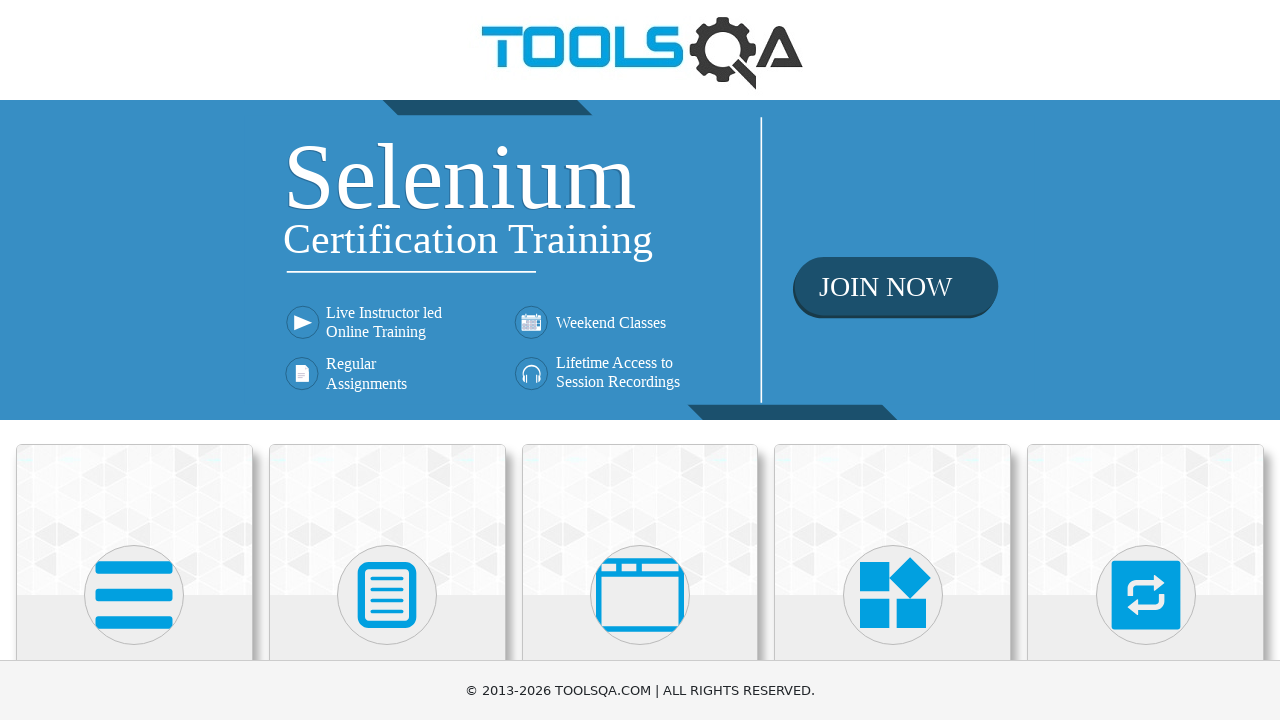

Waited for Elements card to become visible
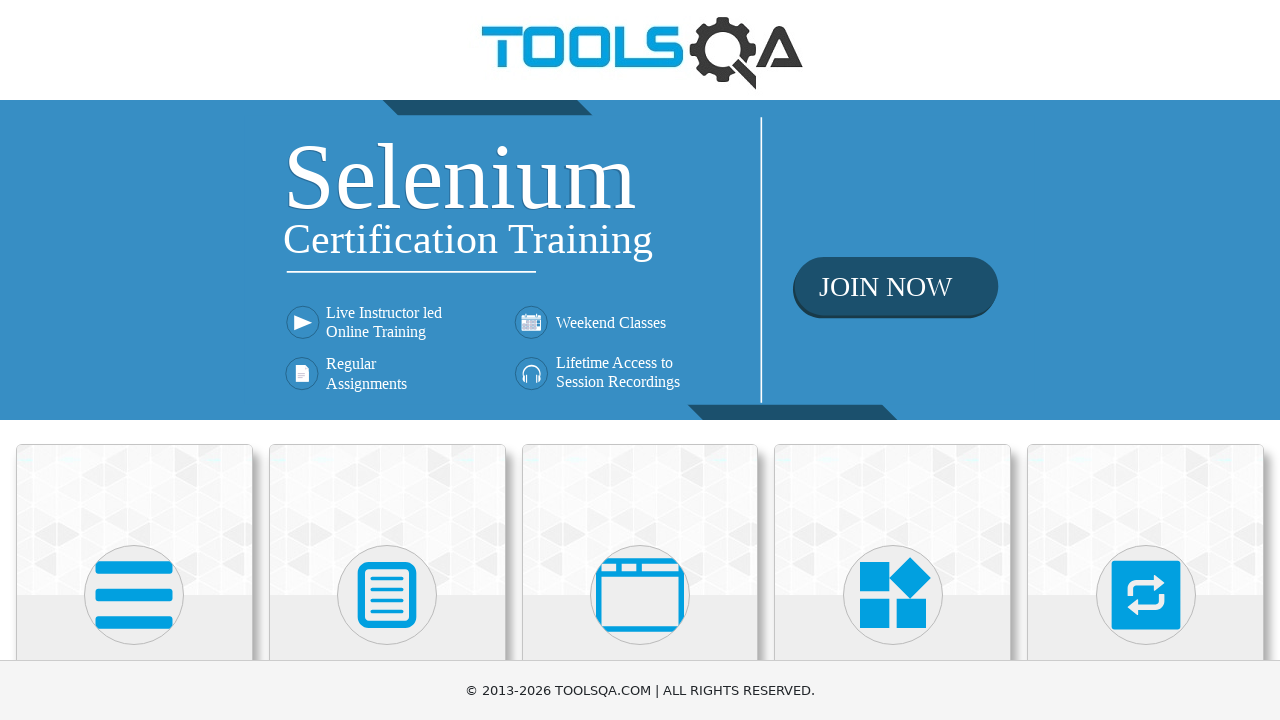

Clicked on Elements card at (134, 360) on xpath=//h5[text()='Elements']
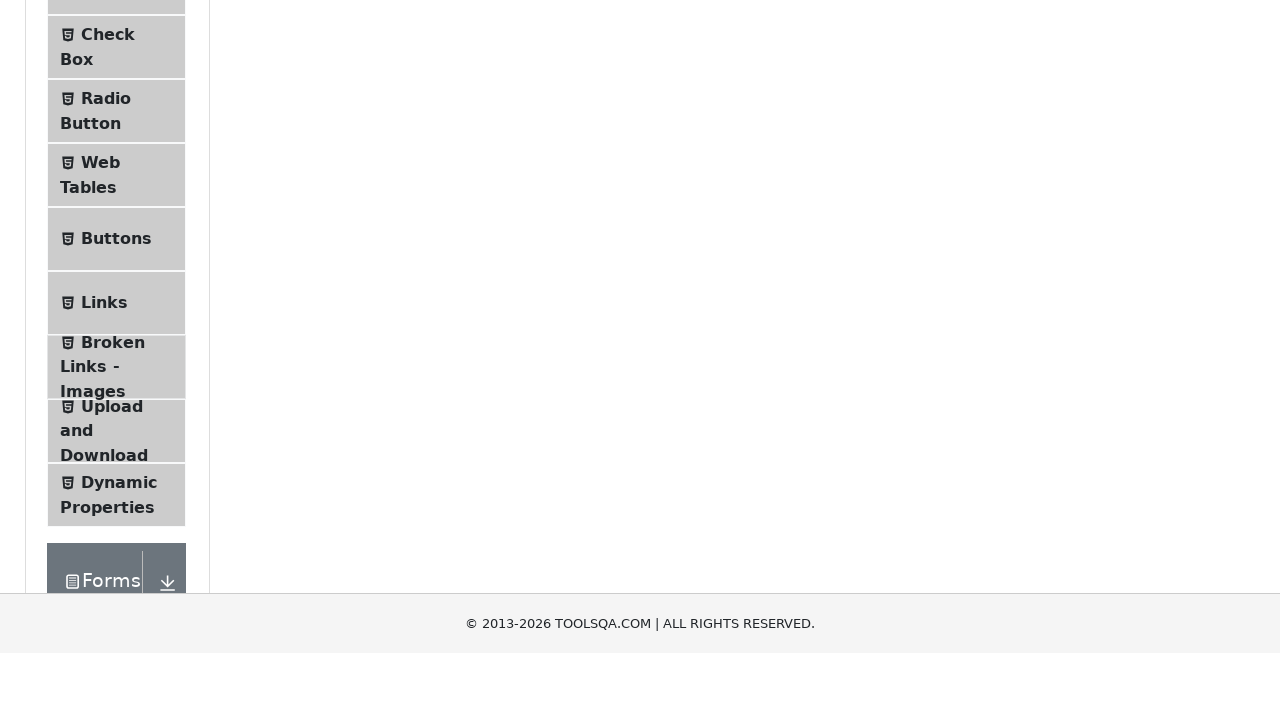

Waited for Text Box menu item to become visible
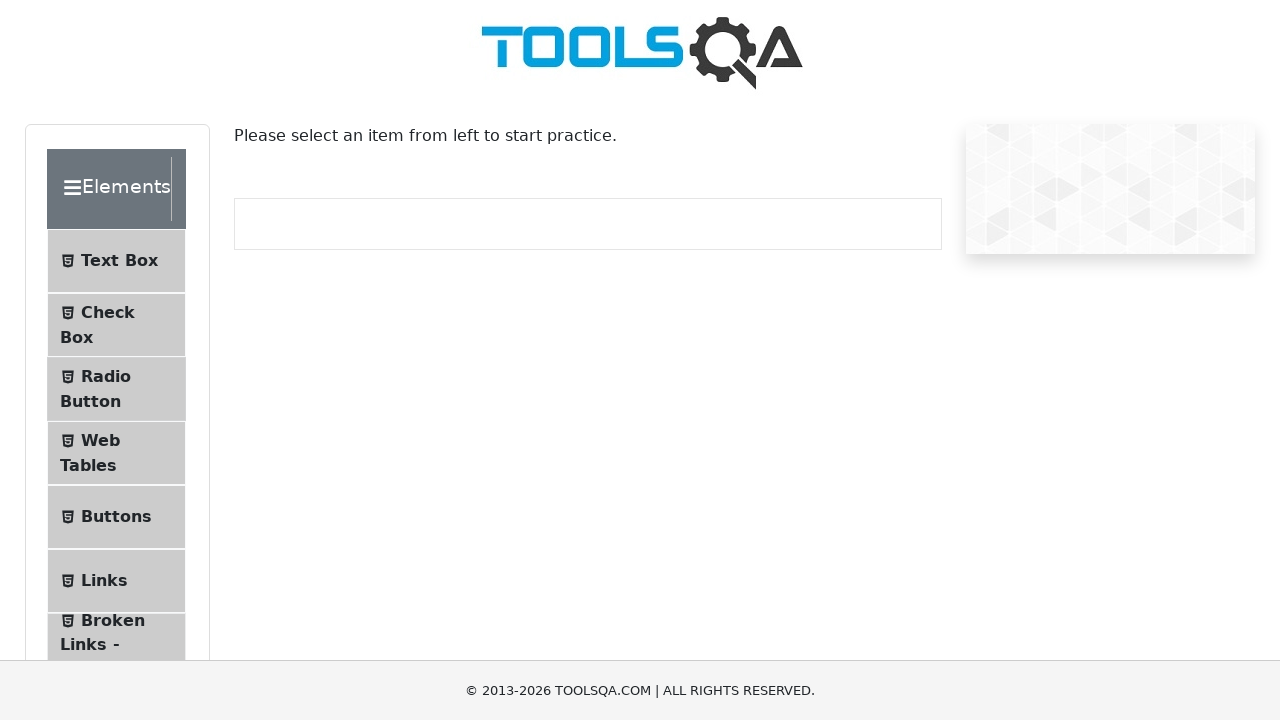

Clicked on Text Box menu item at (119, 261) on xpath=//span[text()='Text Box']
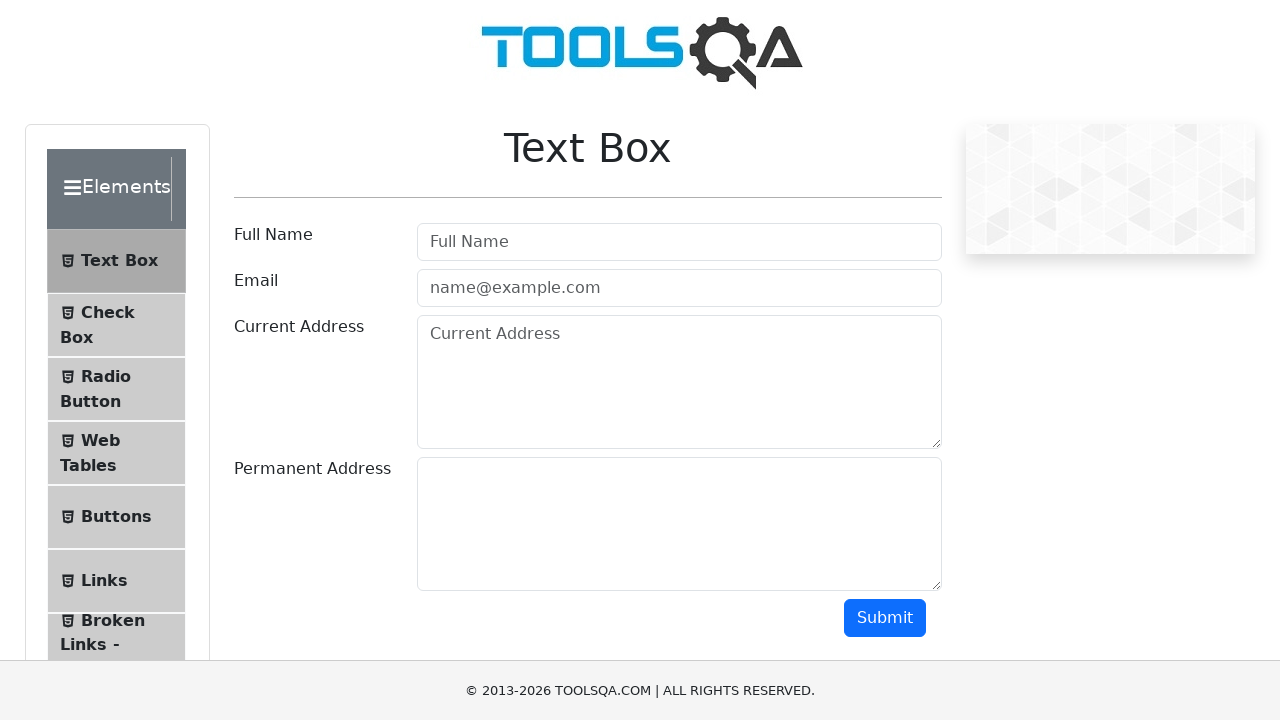

Waited for Name field to become visible
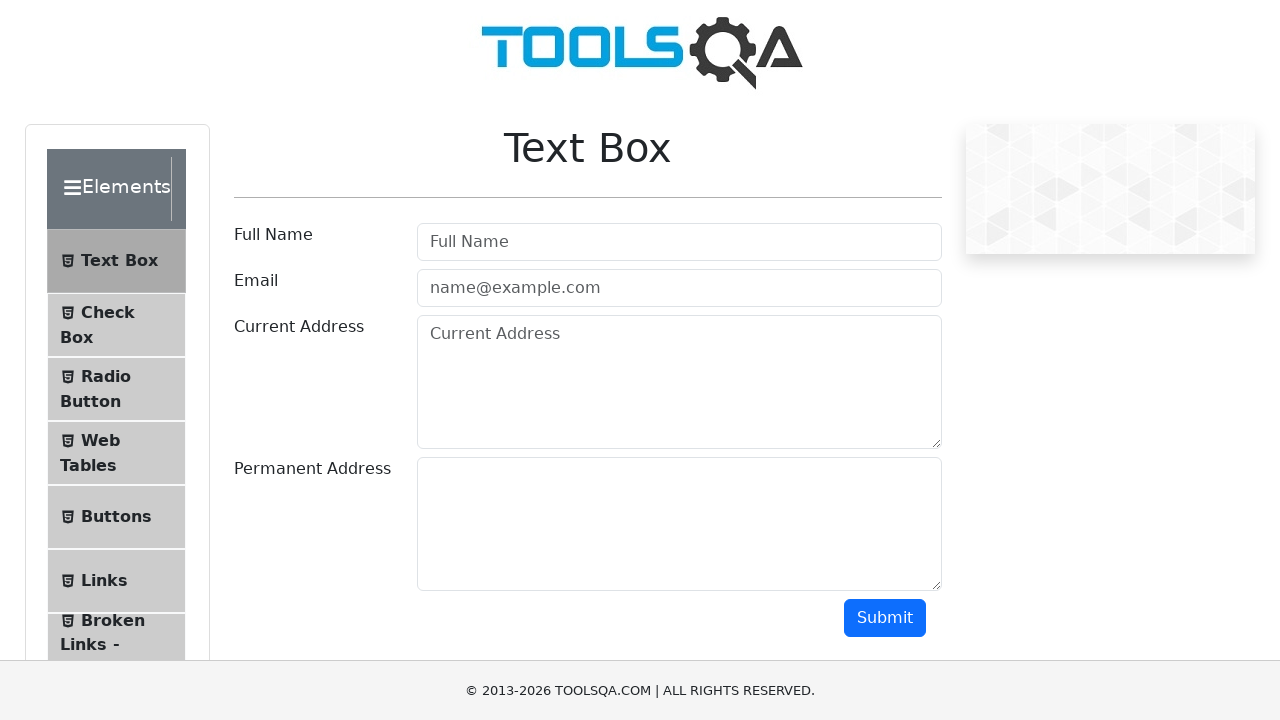

Filled Name field with 'Dmitry QA' on #userName
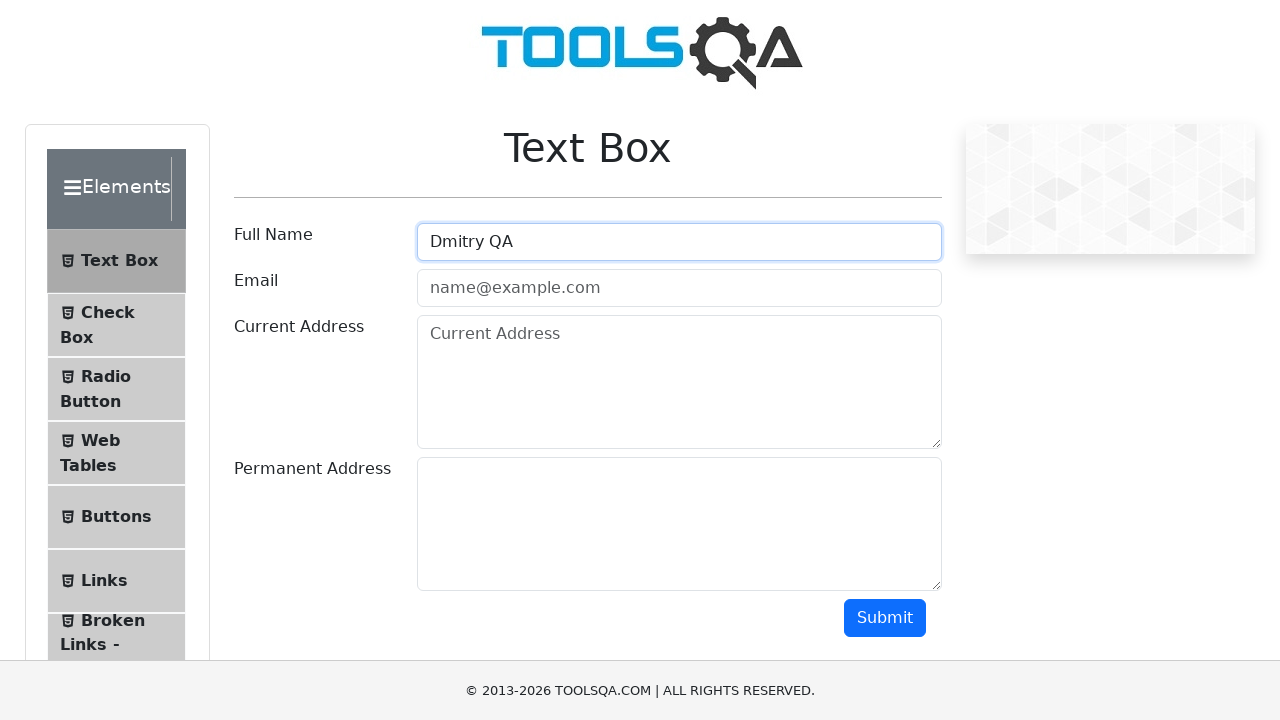

Filled Email field with 'dmitry.qa@example.com' on #userEmail
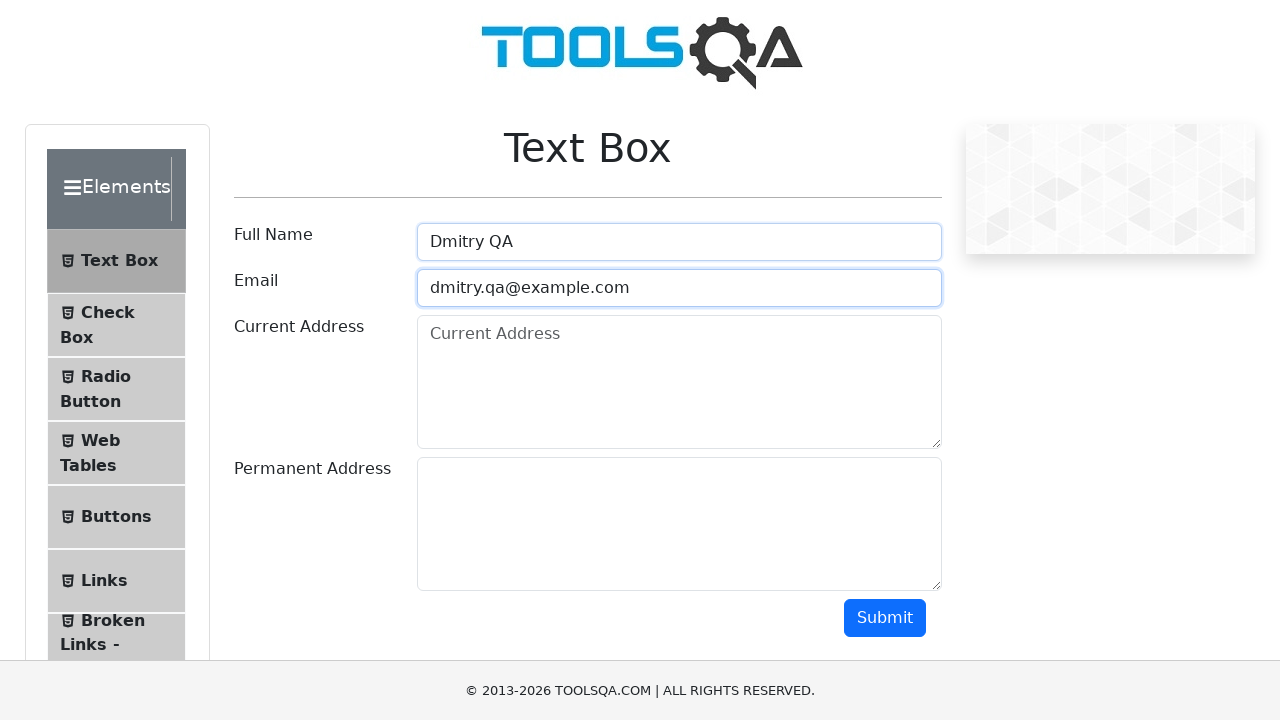

Filled Current Address field with 'Warsaw, Poland' on #currentAddress
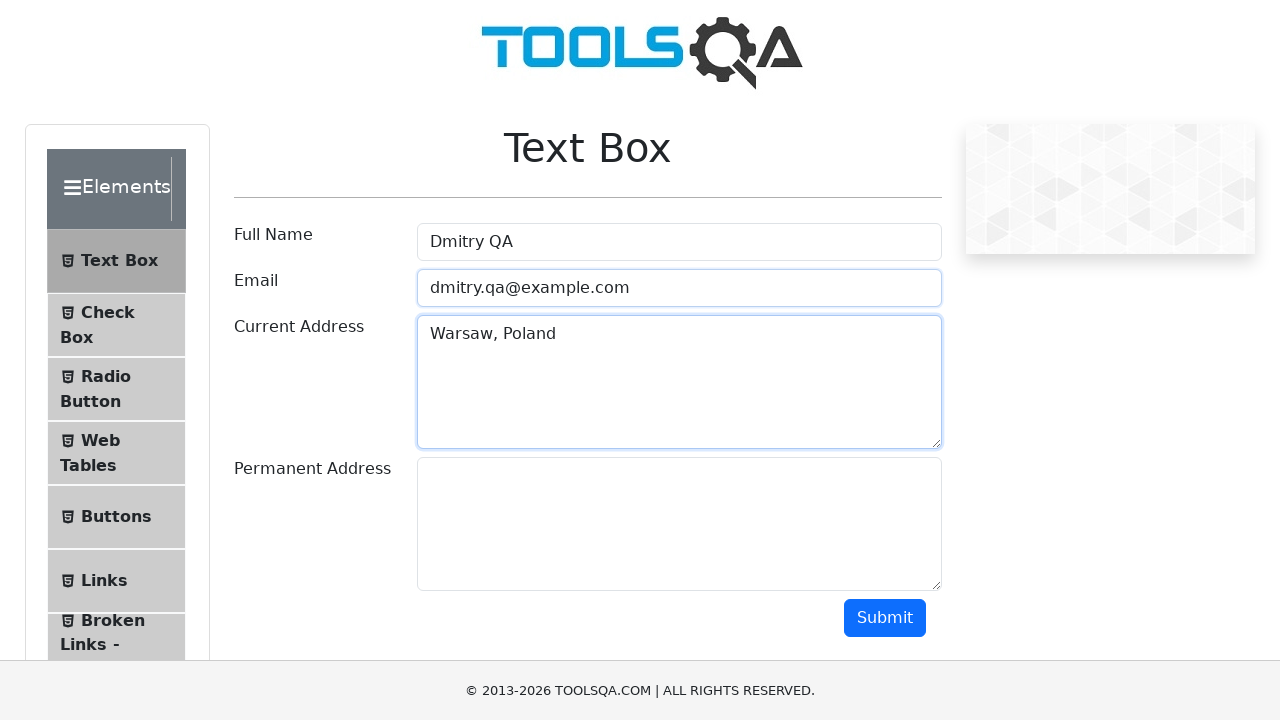

Filled Permanent Address field with 'Zurawia 16/20, Warszawa, 00-515' on #permanentAddress
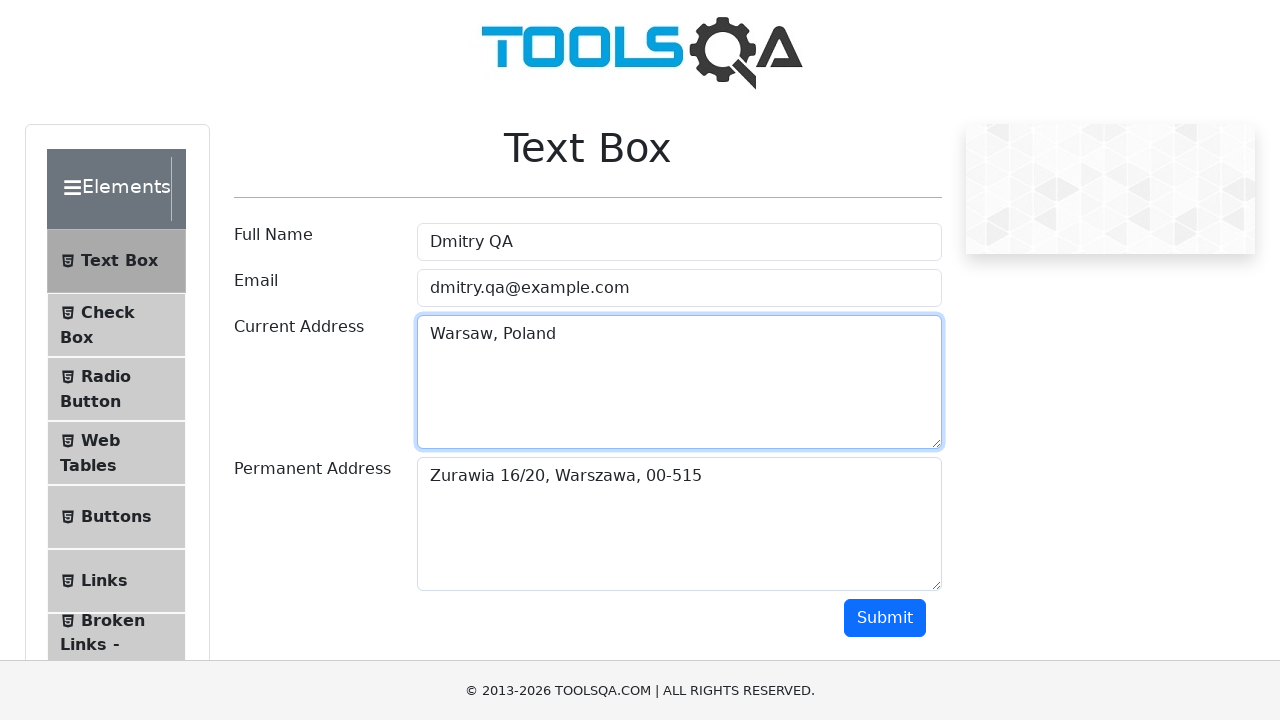

Clicked Submit button to submit the form at (885, 618) on #submit
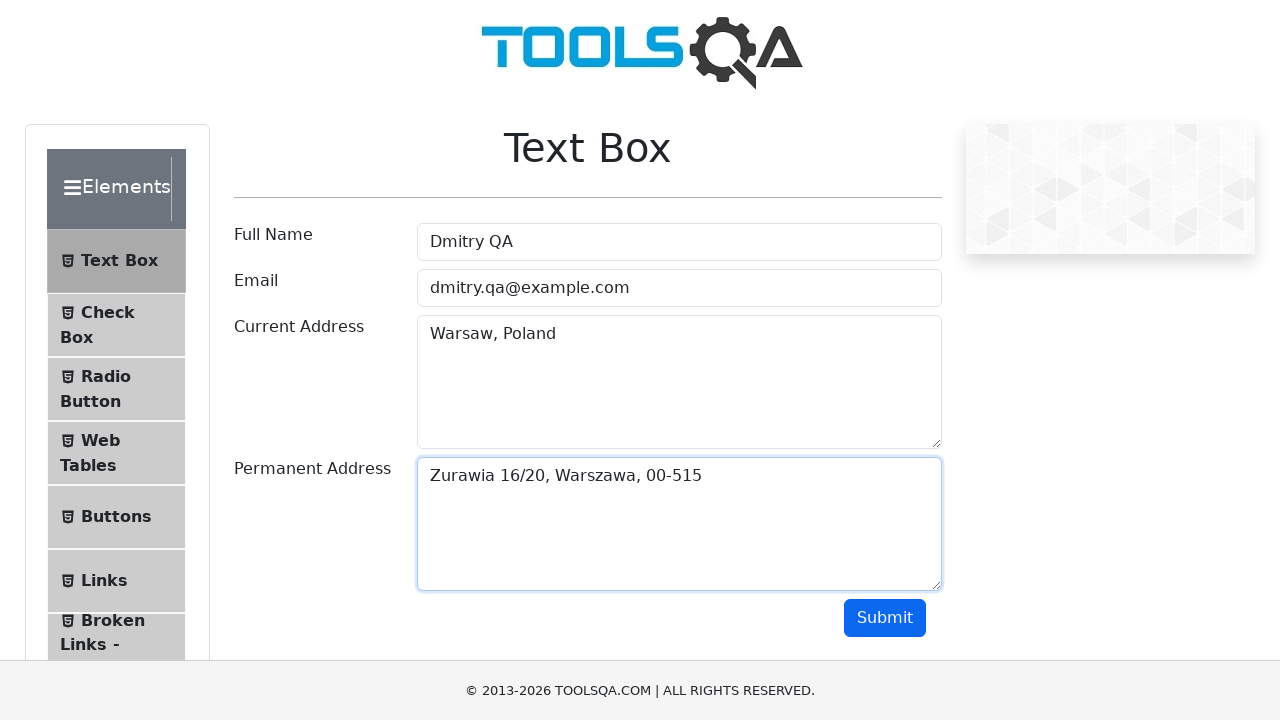

Waited for output section to become visible
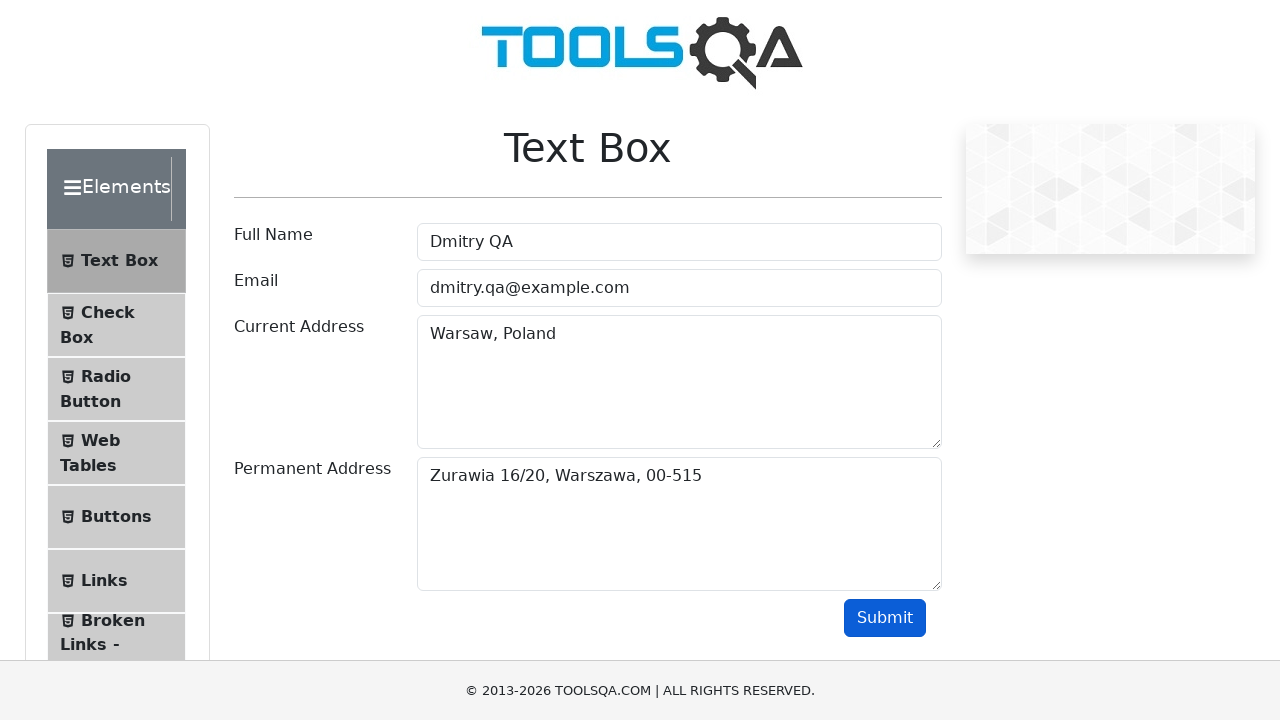

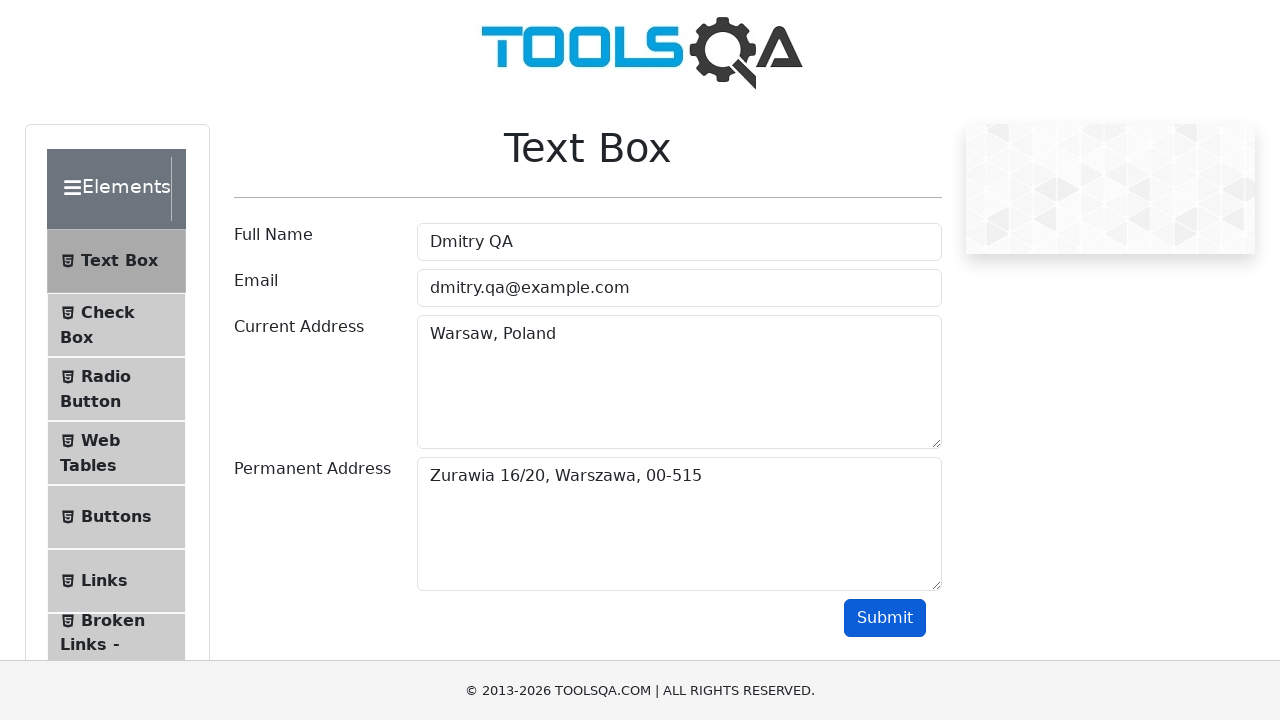